Tests the Tuni.cash currency converter by entering an amount in the sender field and verifying the exchange rate is displayed

Starting URL: https://tuni.cash/

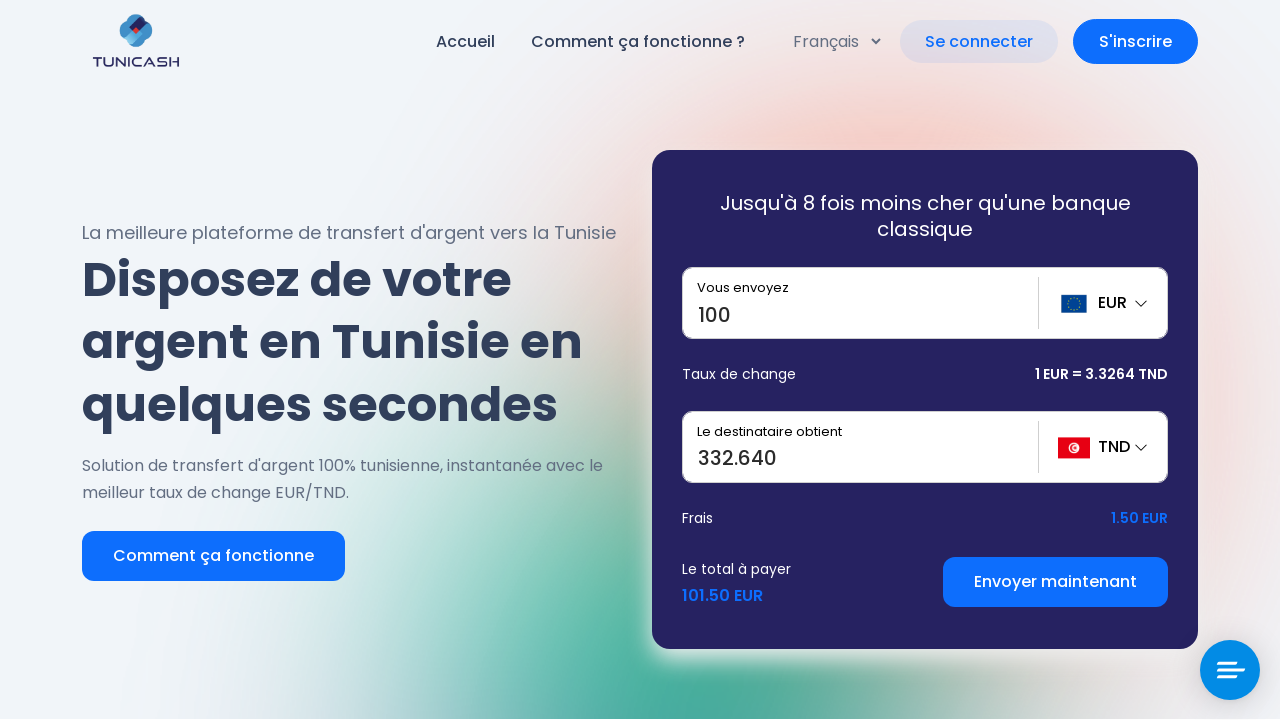

Filled sender amount input field with '1' on input[name='sender_amount']
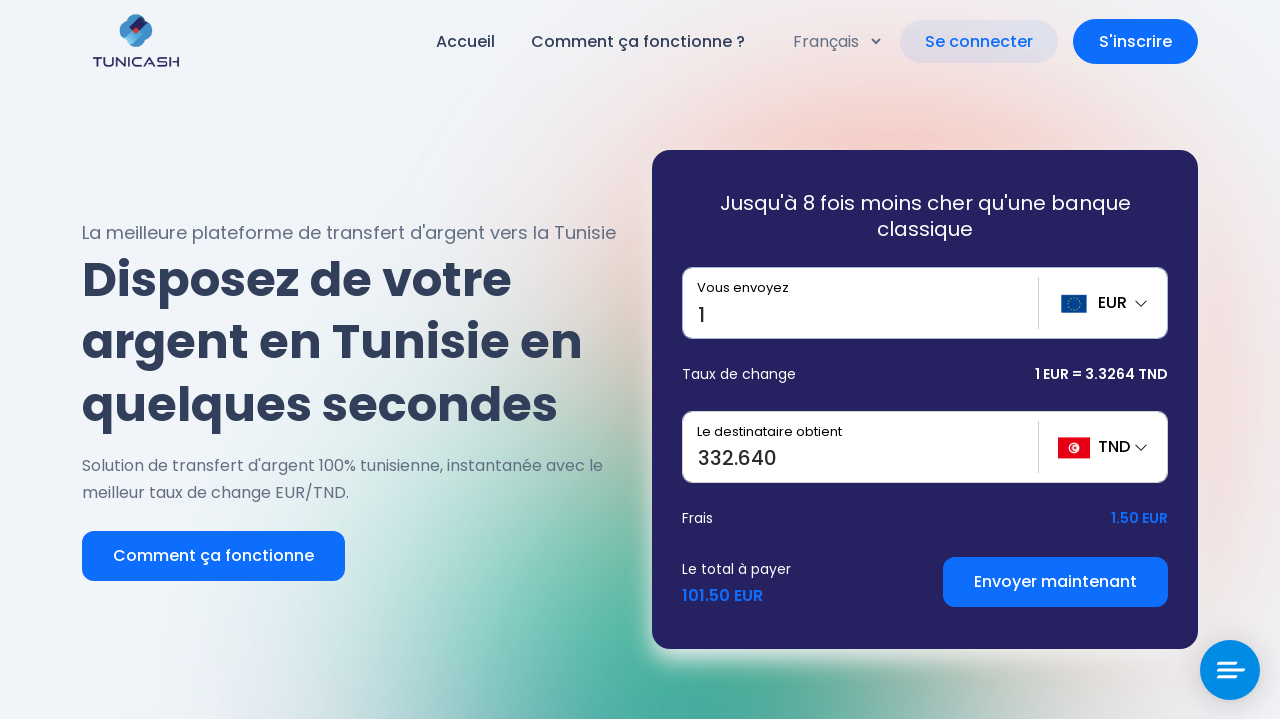

Exchange rate element loaded and is now visible
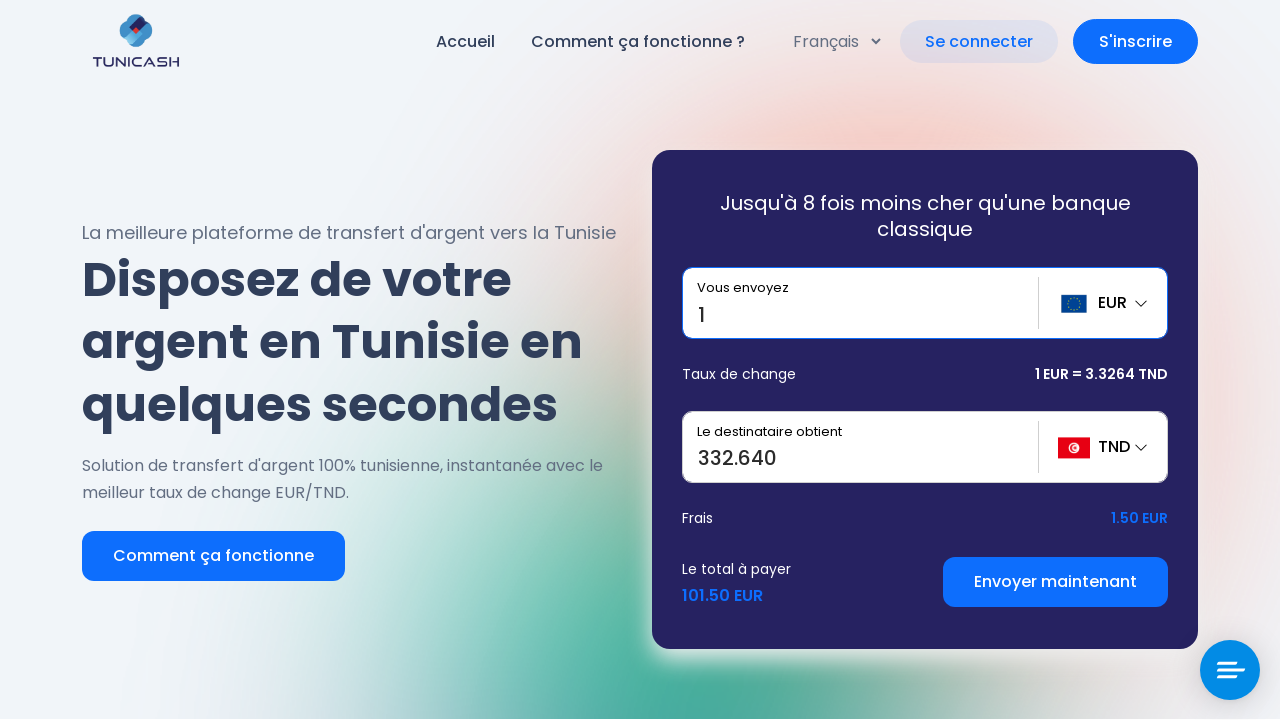

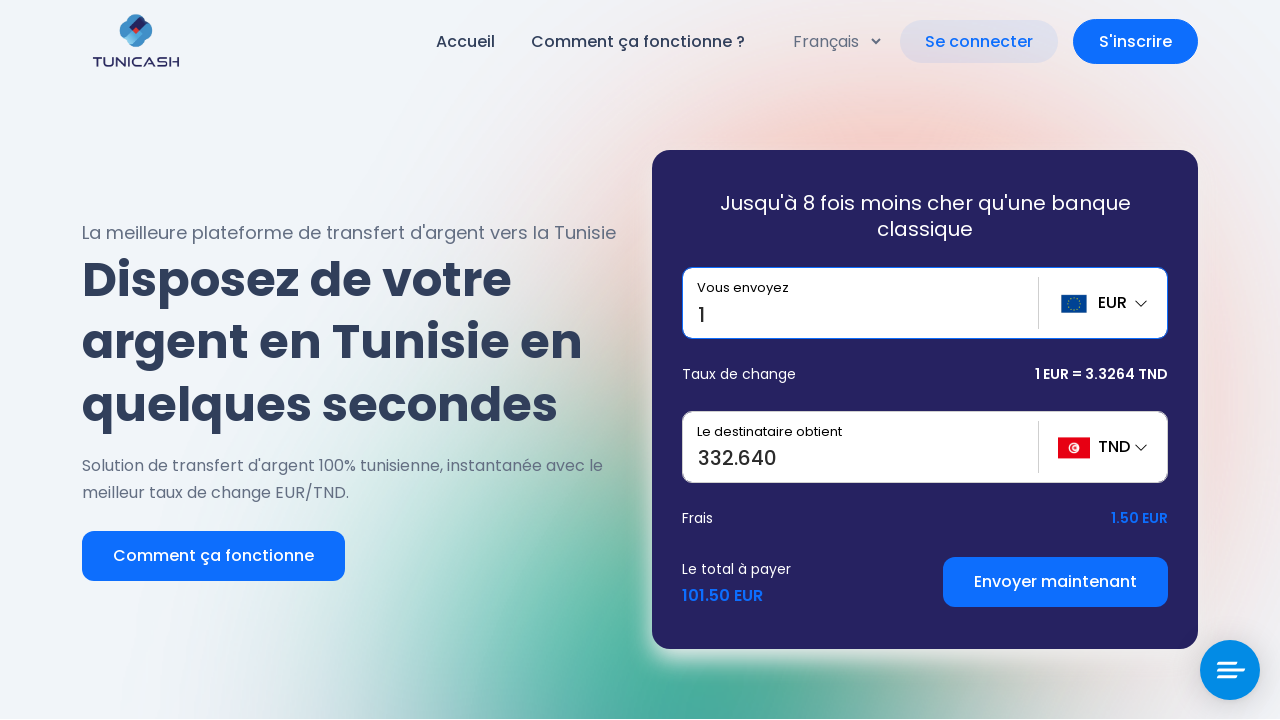